Tests that edits are saved when the input loses focus (blur event)

Starting URL: https://demo.playwright.dev/todomvc

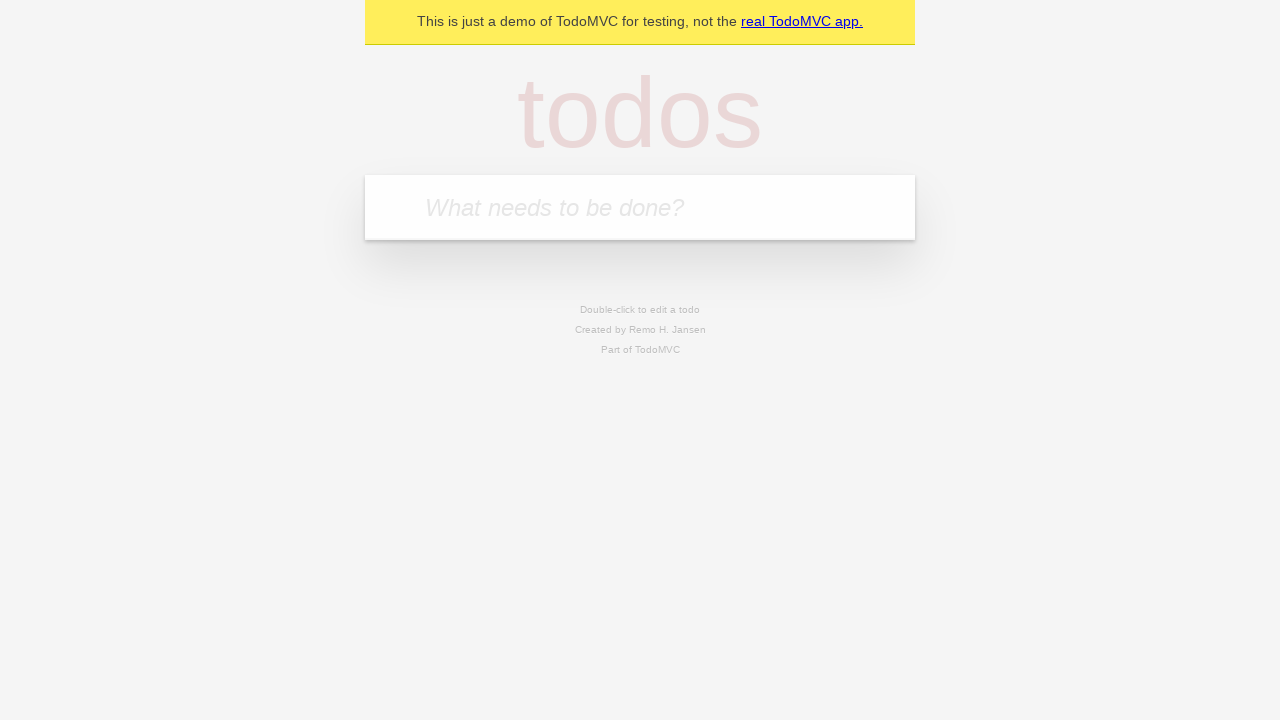

Filled new todo input with 'buy some cheese' on internal:attr=[placeholder="What needs to be done?"i]
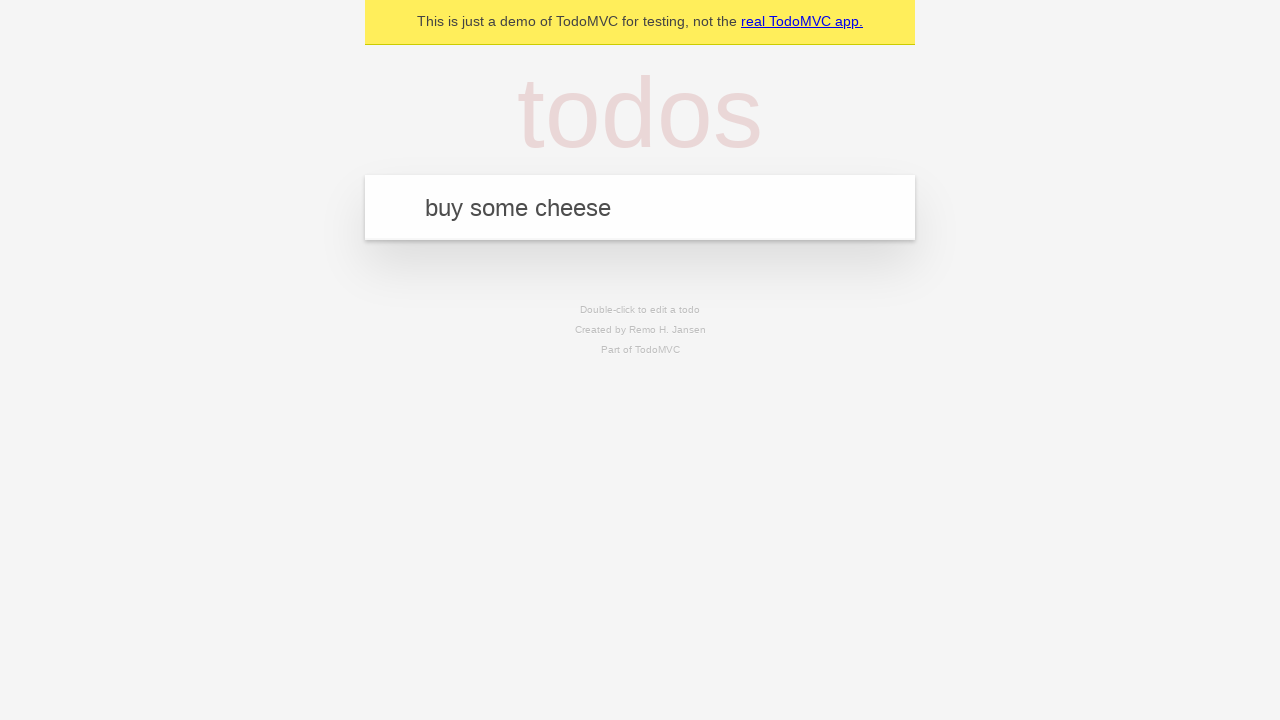

Pressed Enter to create todo 'buy some cheese' on internal:attr=[placeholder="What needs to be done?"i]
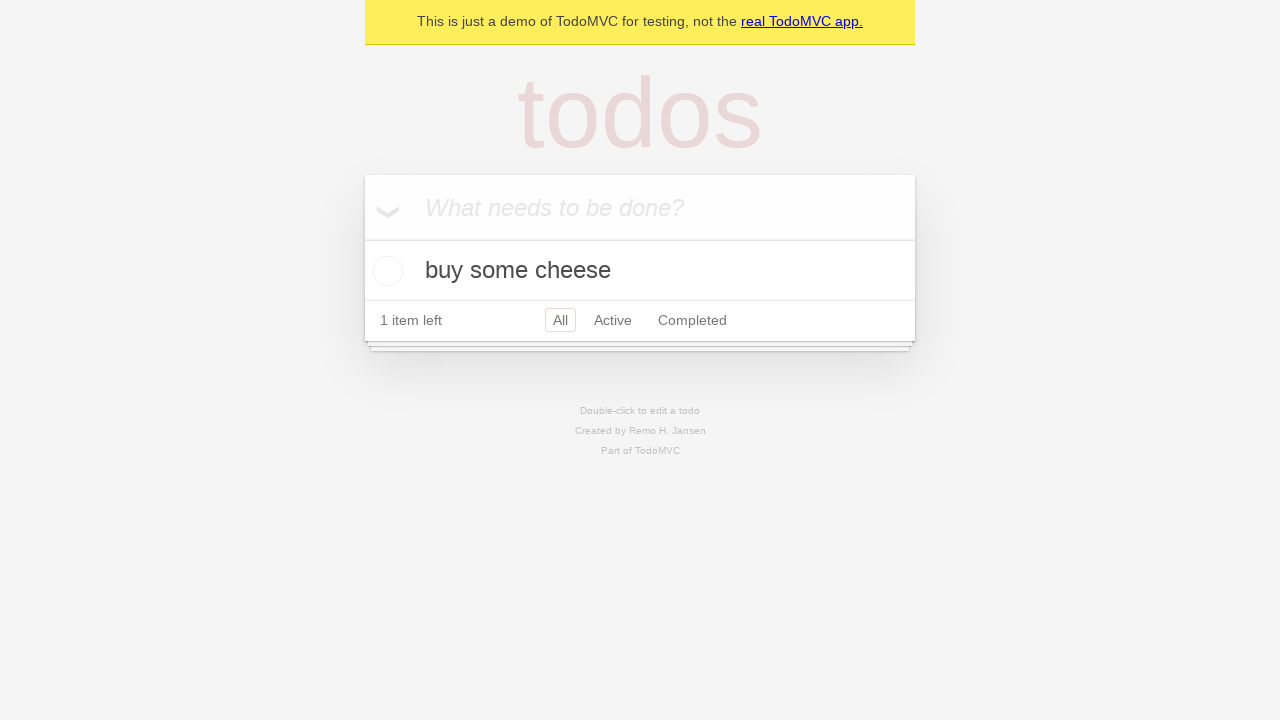

Filled new todo input with 'feed the cat' on internal:attr=[placeholder="What needs to be done?"i]
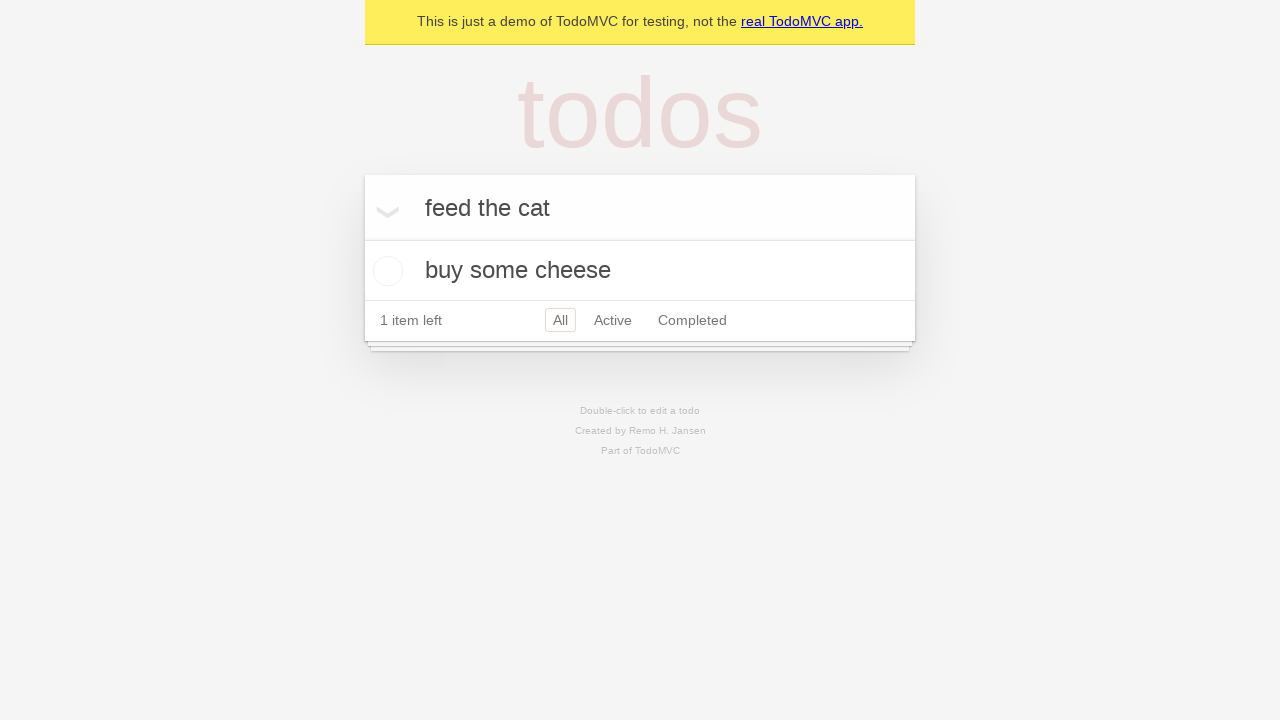

Pressed Enter to create todo 'feed the cat' on internal:attr=[placeholder="What needs to be done?"i]
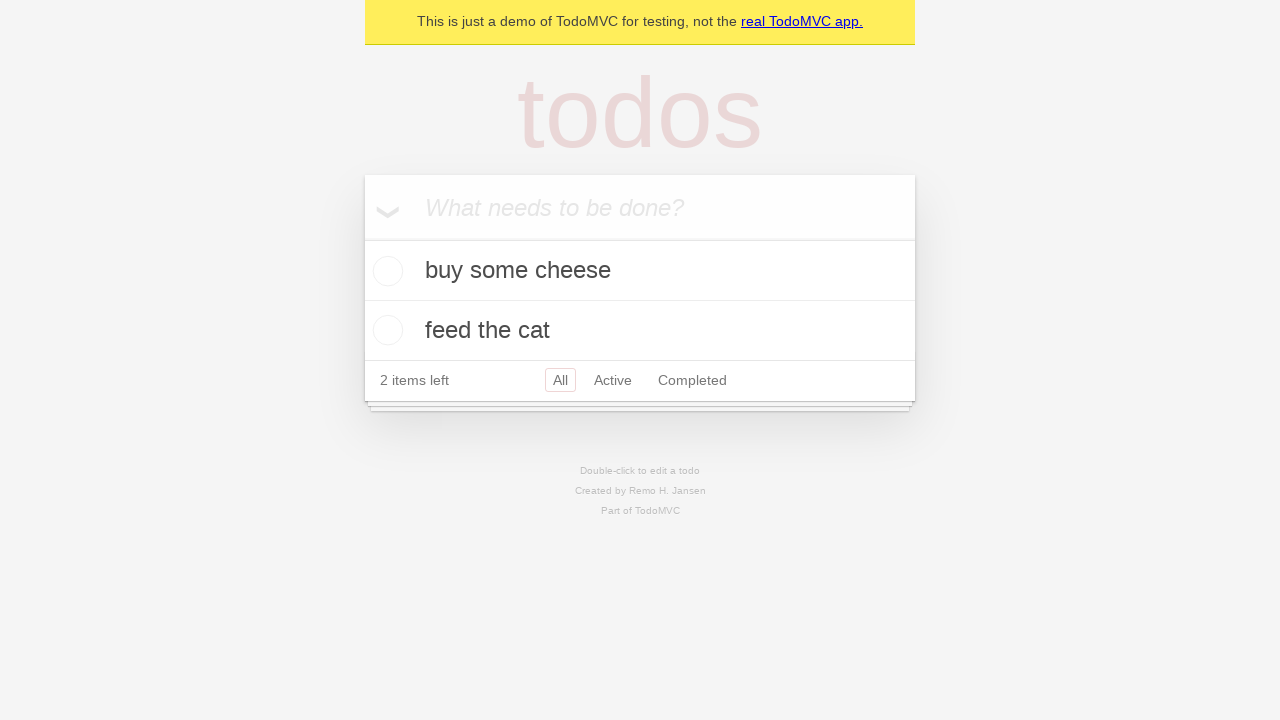

Filled new todo input with 'book a doctors appointment' on internal:attr=[placeholder="What needs to be done?"i]
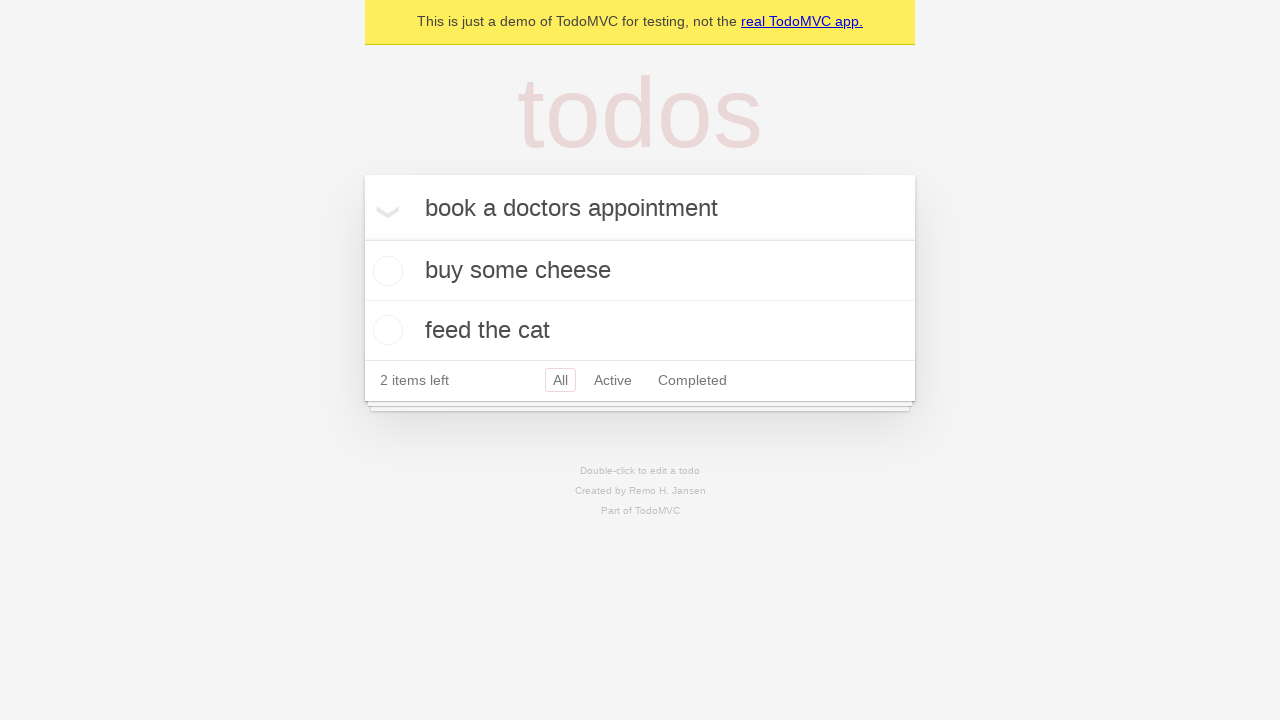

Pressed Enter to create todo 'book a doctors appointment' on internal:attr=[placeholder="What needs to be done?"i]
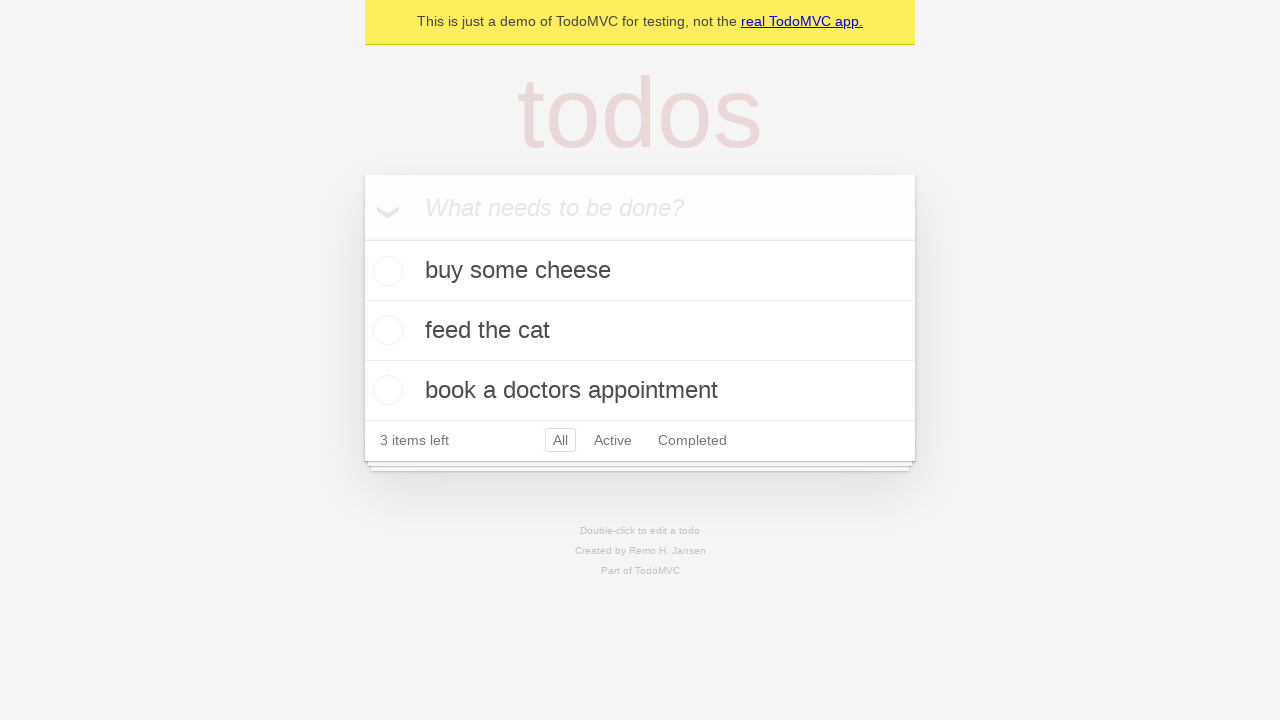

All 3 todos loaded on the page
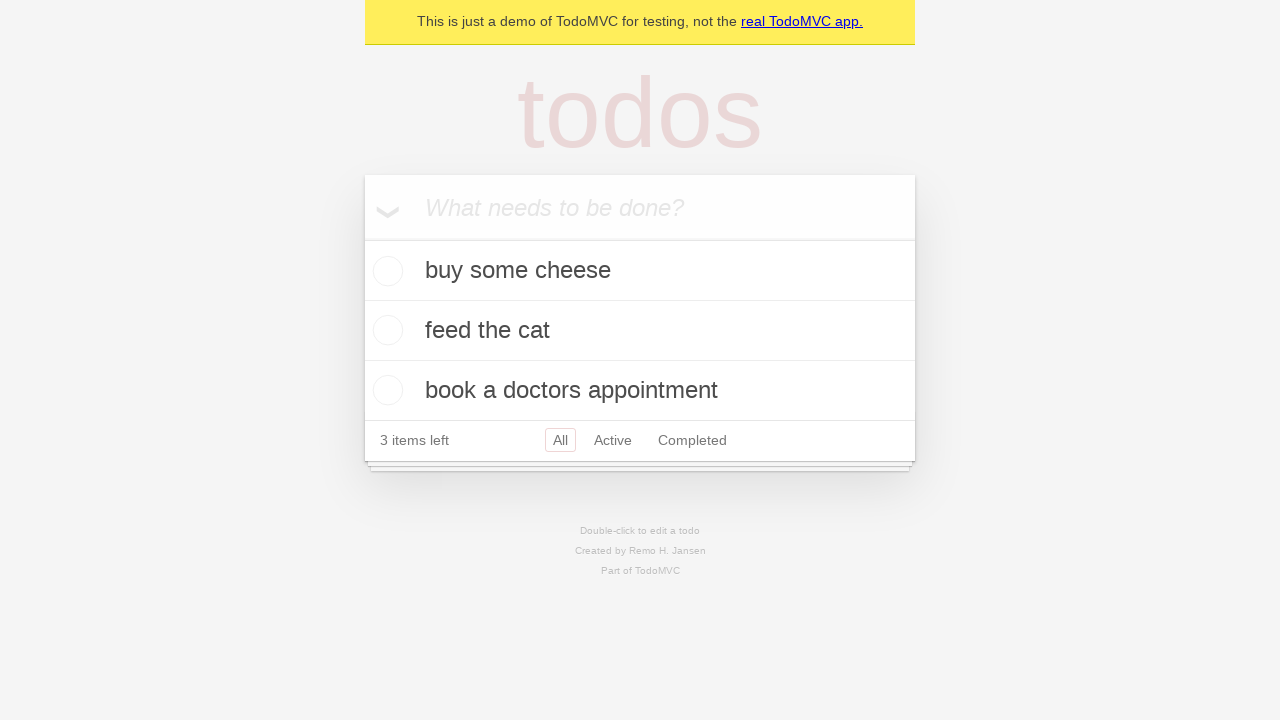

Double-clicked second todo to enter edit mode at (640, 331) on internal:testid=[data-testid="todo-item"s] >> nth=1
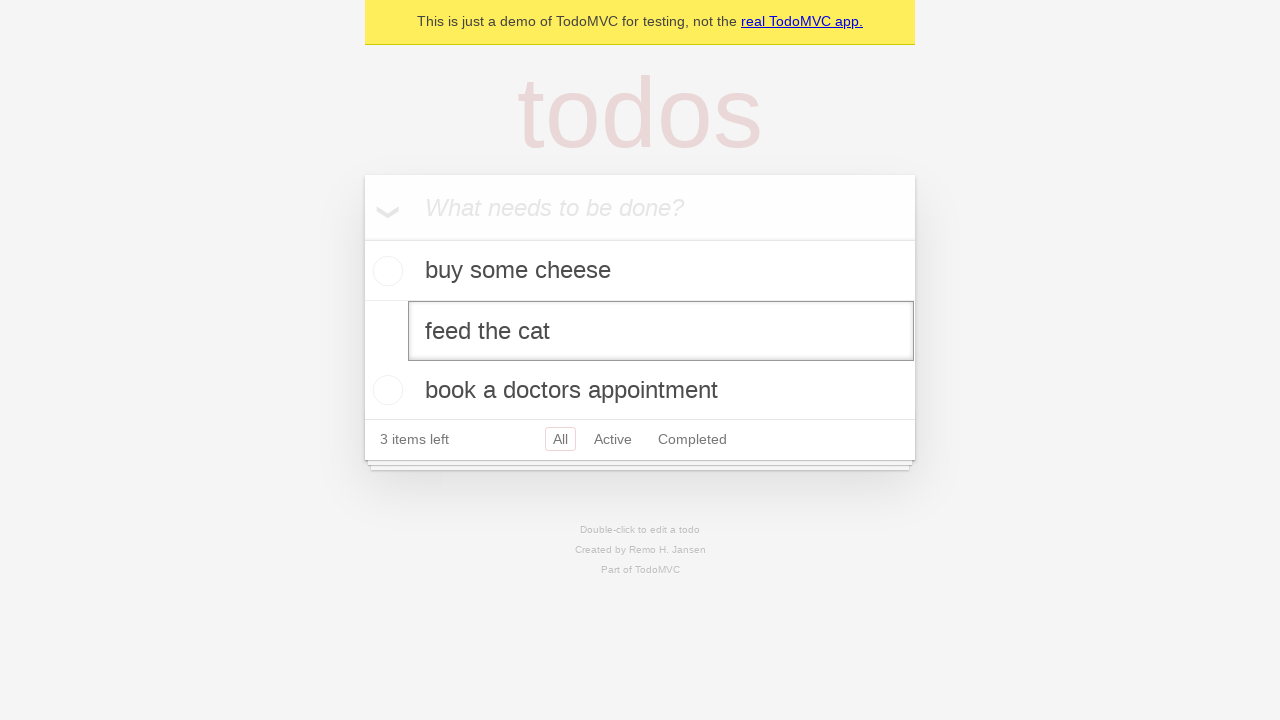

Changed second todo text to 'buy some sausages' on internal:testid=[data-testid="todo-item"s] >> nth=1 >> internal:role=textbox[nam
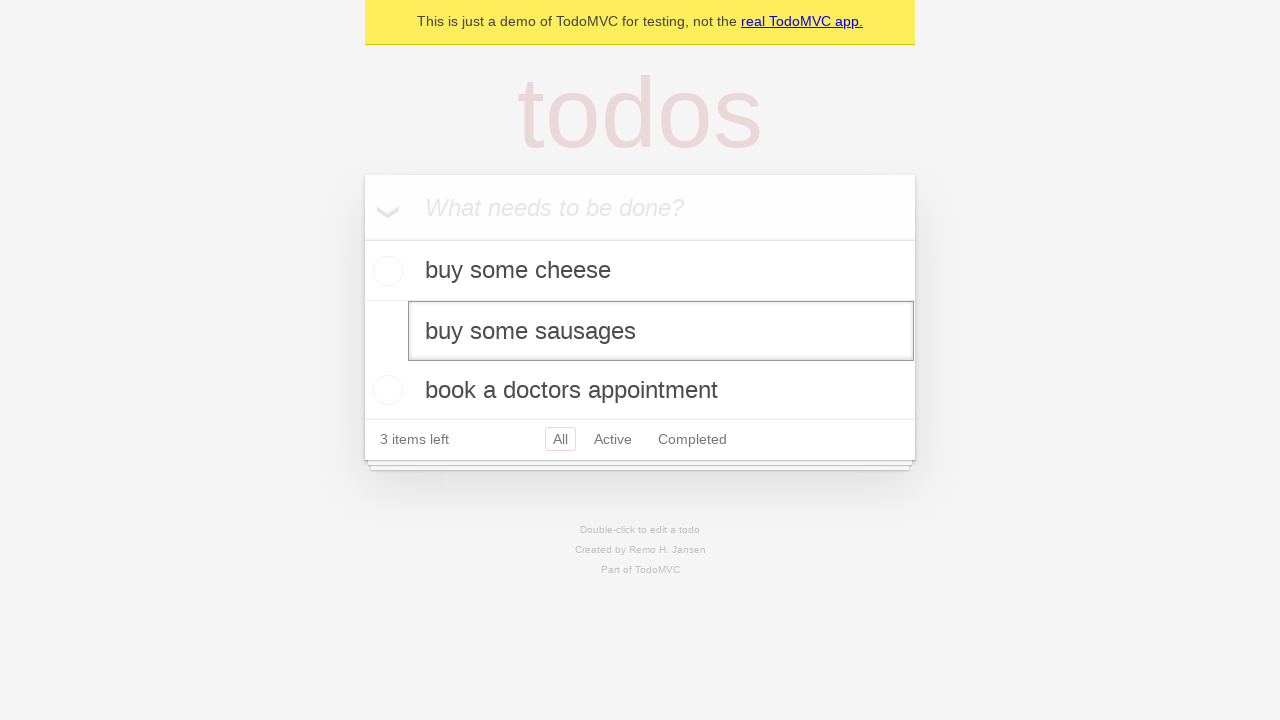

Dispatched blur event to save the edited todo
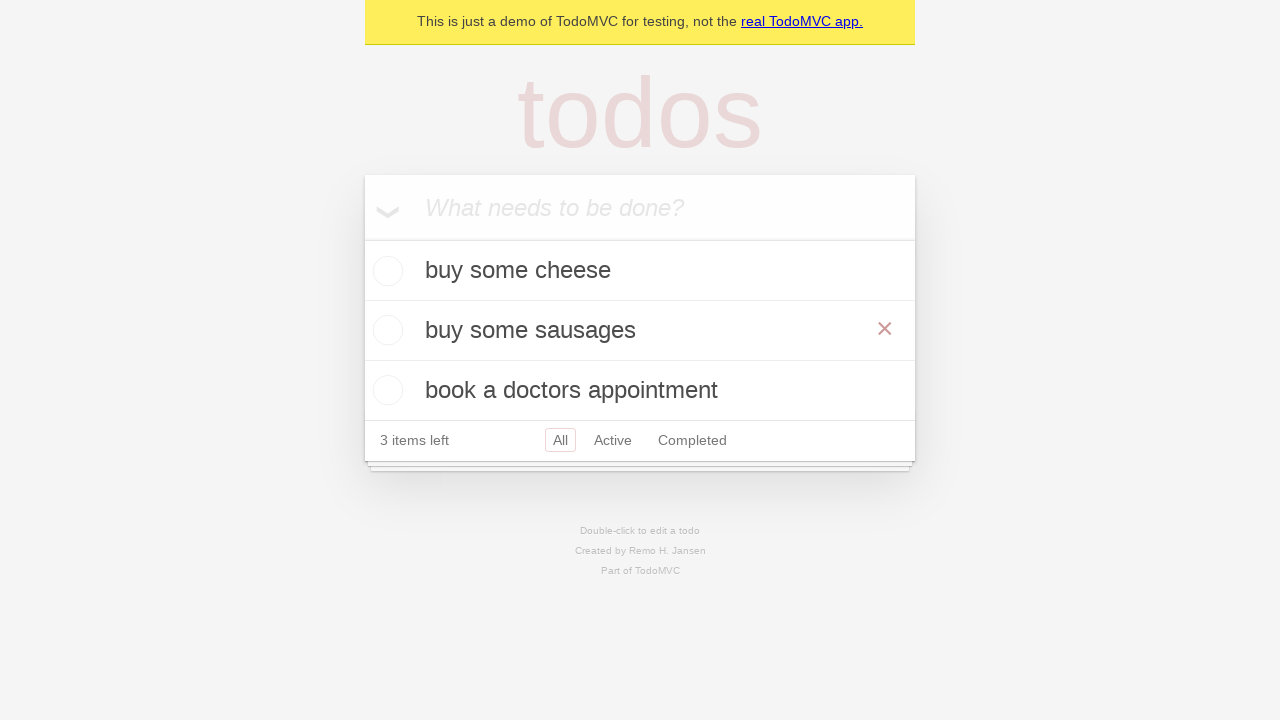

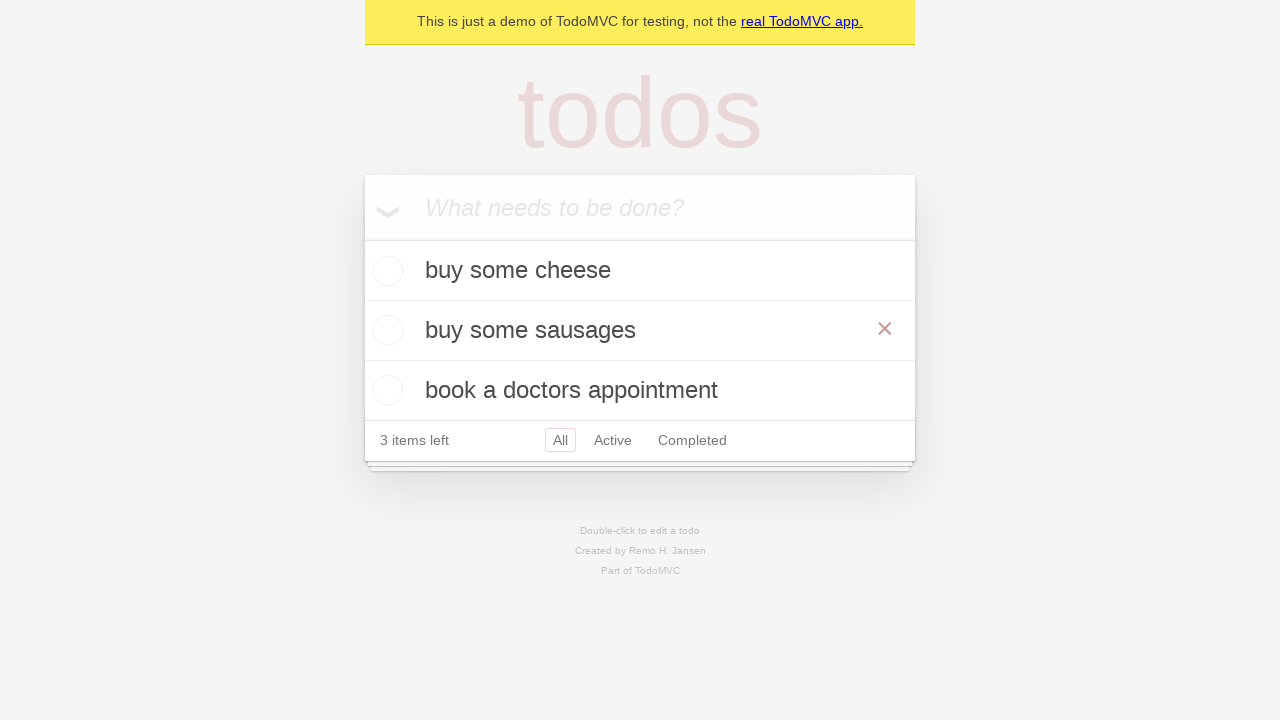